Tests AJAX functionality by clicking a button and verifying dynamic content after a delay

Starting URL: http://www.uitestingplayground.com/ajax

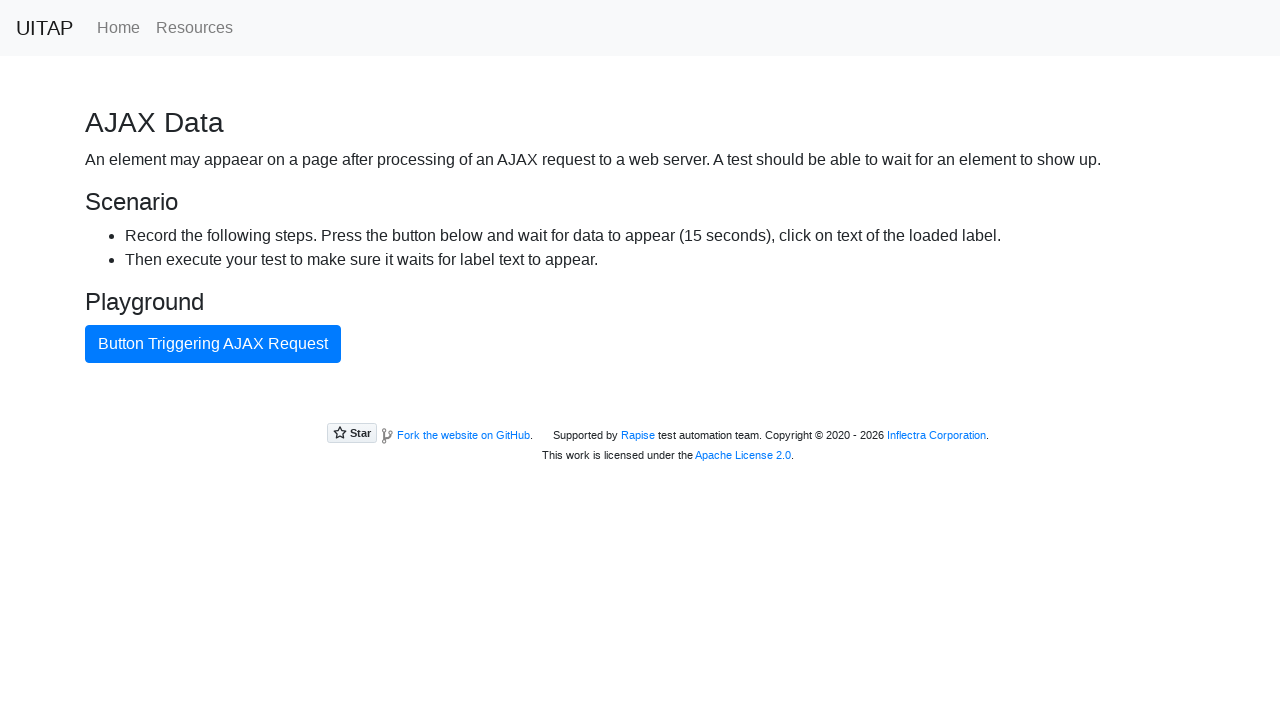

Clicked AJAX button to trigger request at (213, 344) on #ajaxButton
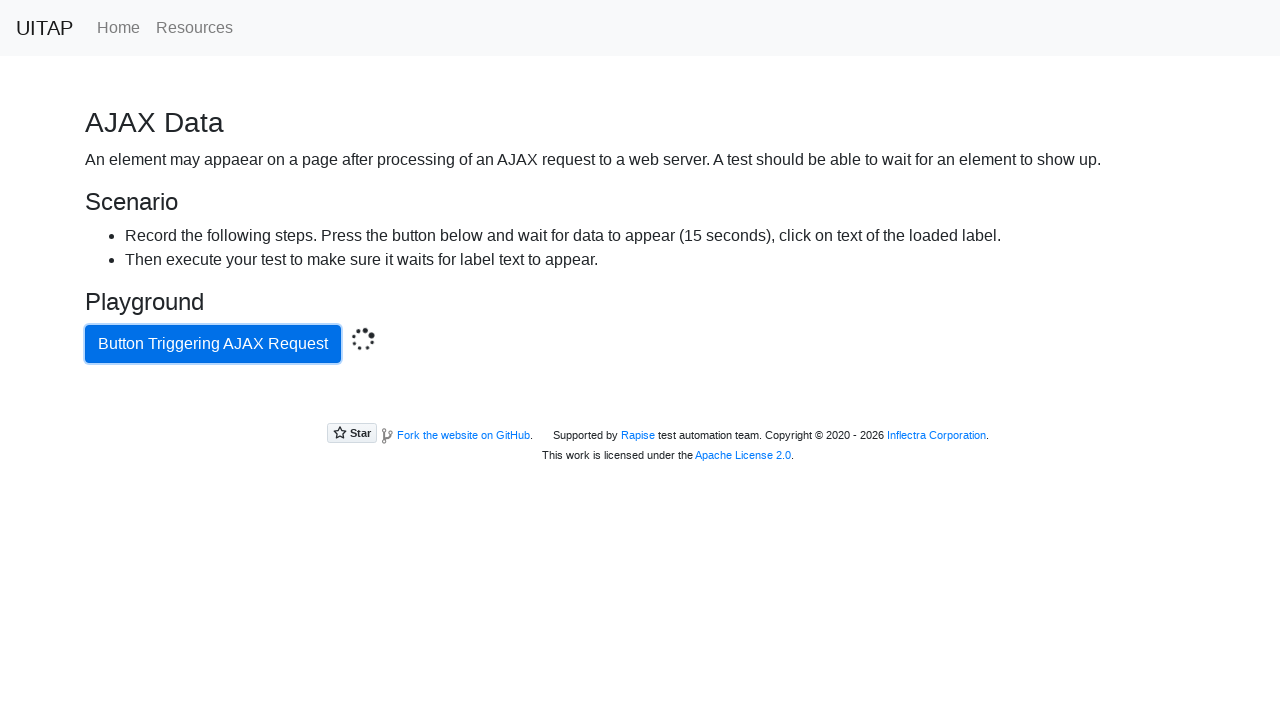

Waited 20 seconds for AJAX response
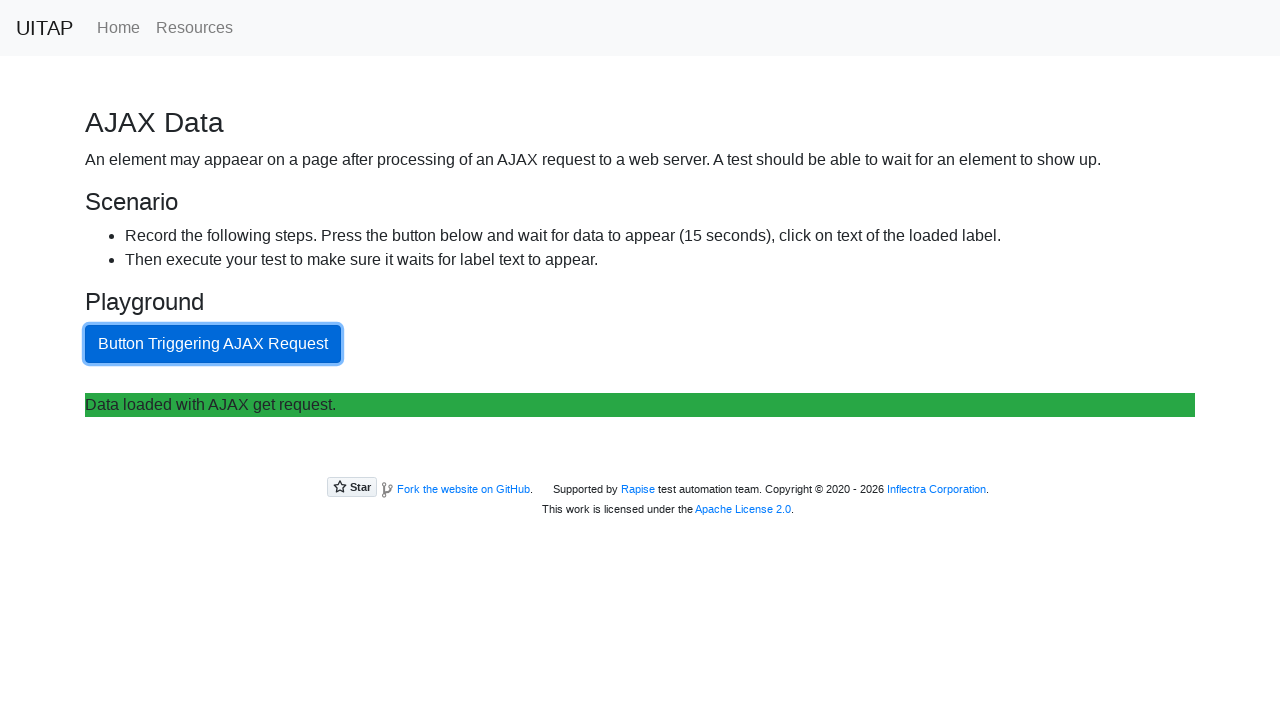

Located success message element
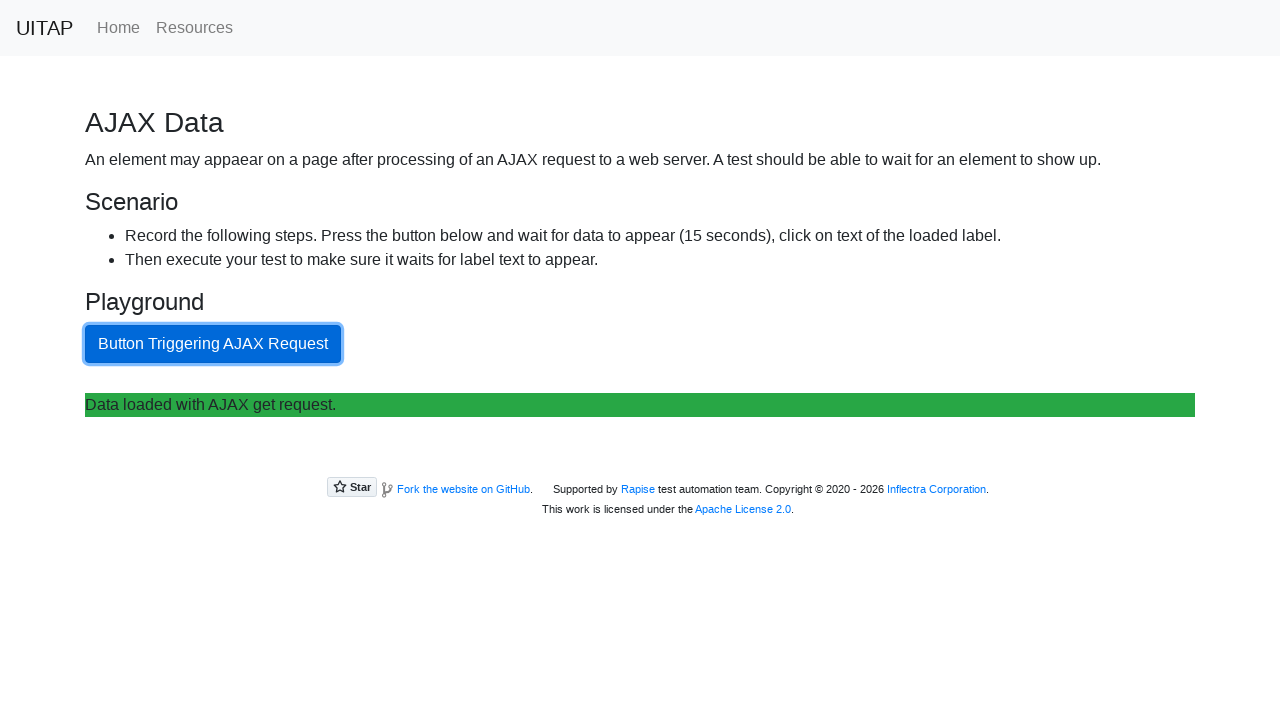

Verified success message contains expected AJAX response text
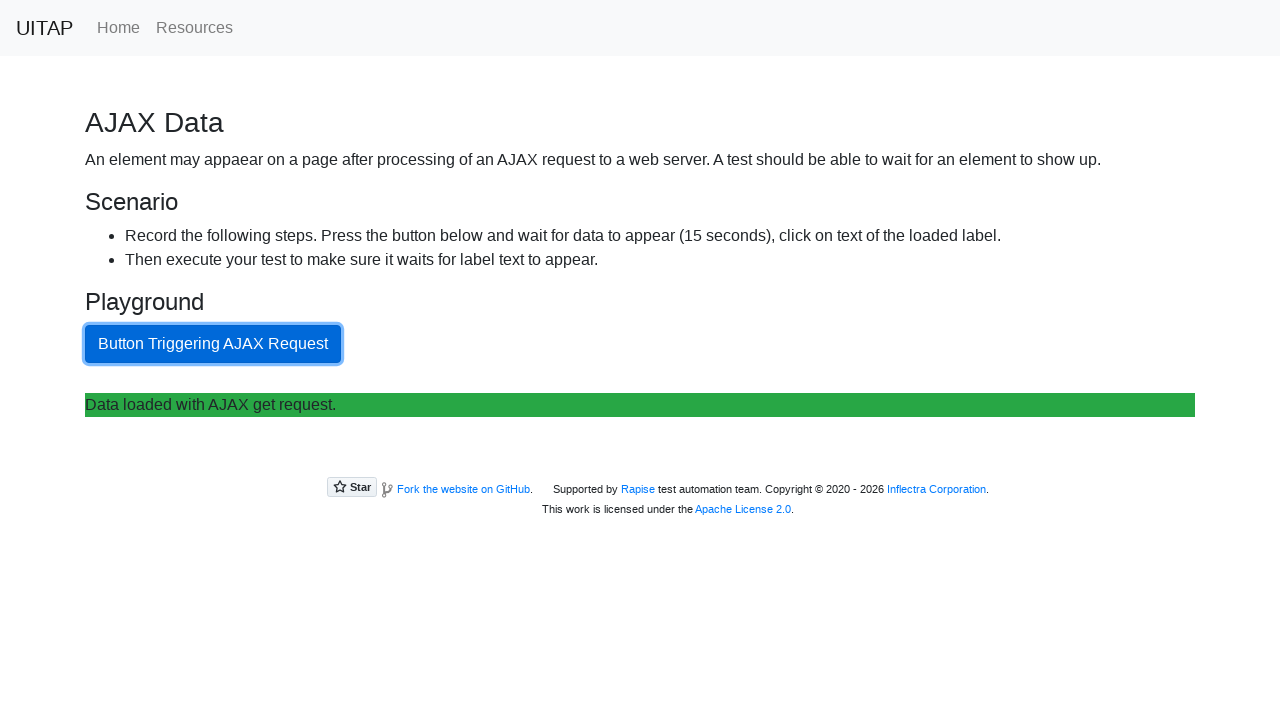

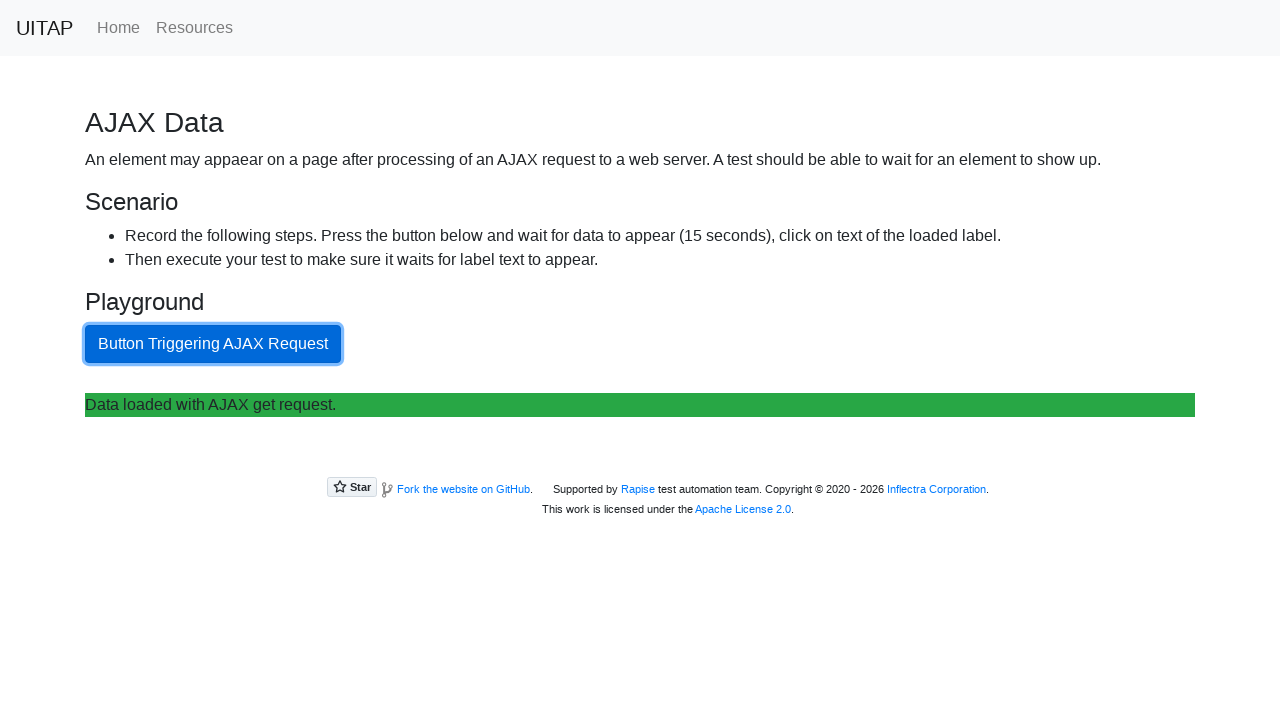